Tests the modal functionality by opening and closing a modal dialog

Starting URL: https://formy-project.herokuapp.com/

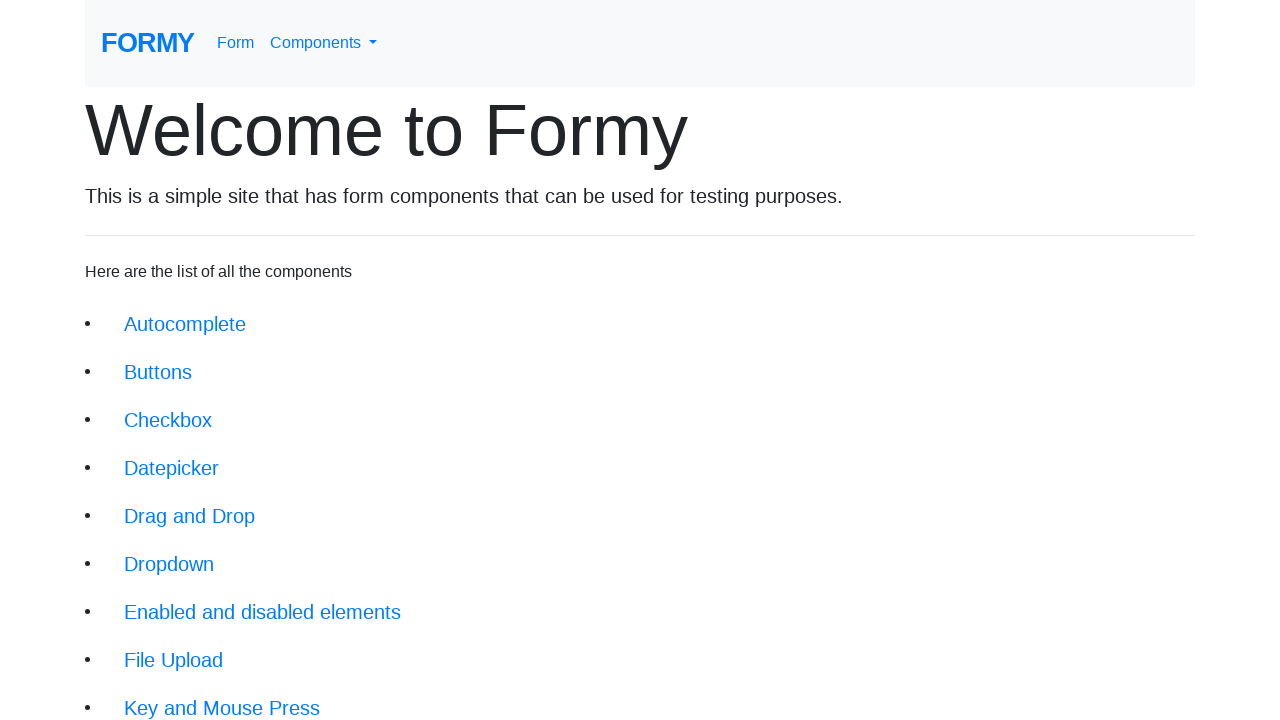

Clicked on Modal link in navigation at (151, 504) on xpath=//div/div/li/a[@href='/modal']
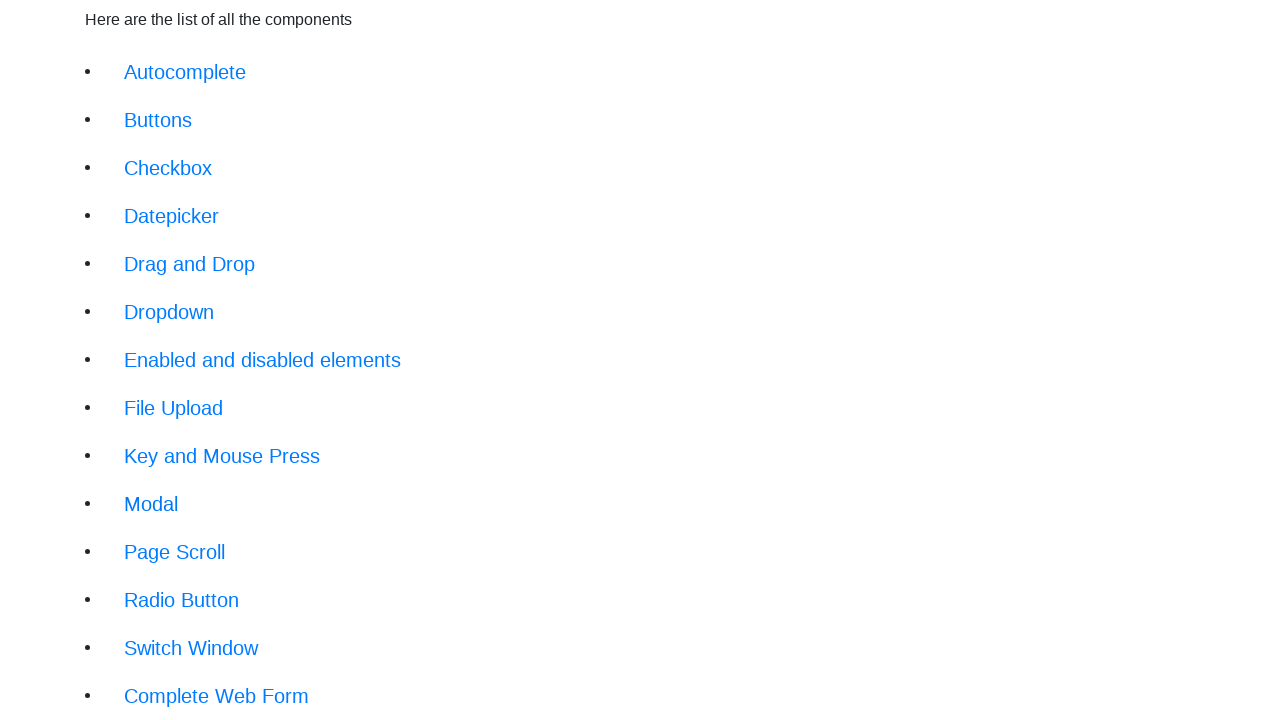

Clicked button to open modal dialog at (142, 186) on xpath=//form/button[@type='button']
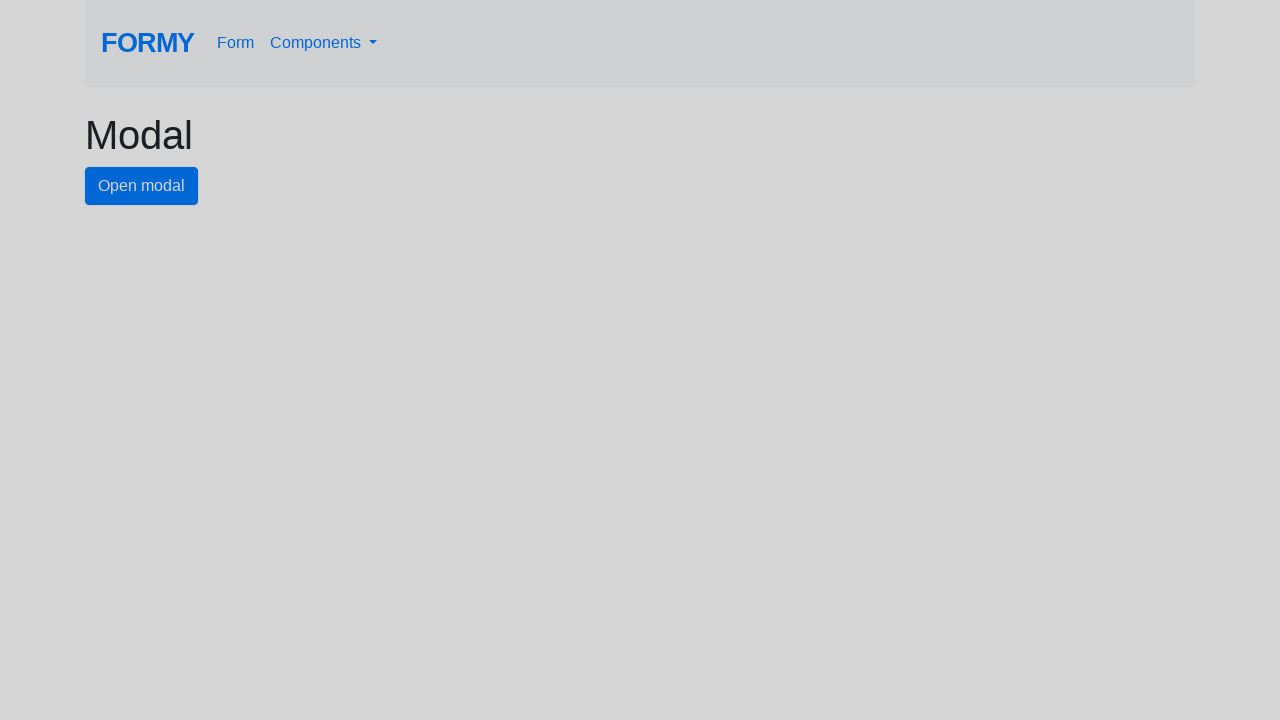

Clicked close button to dismiss modal at (782, 184) on #close-button
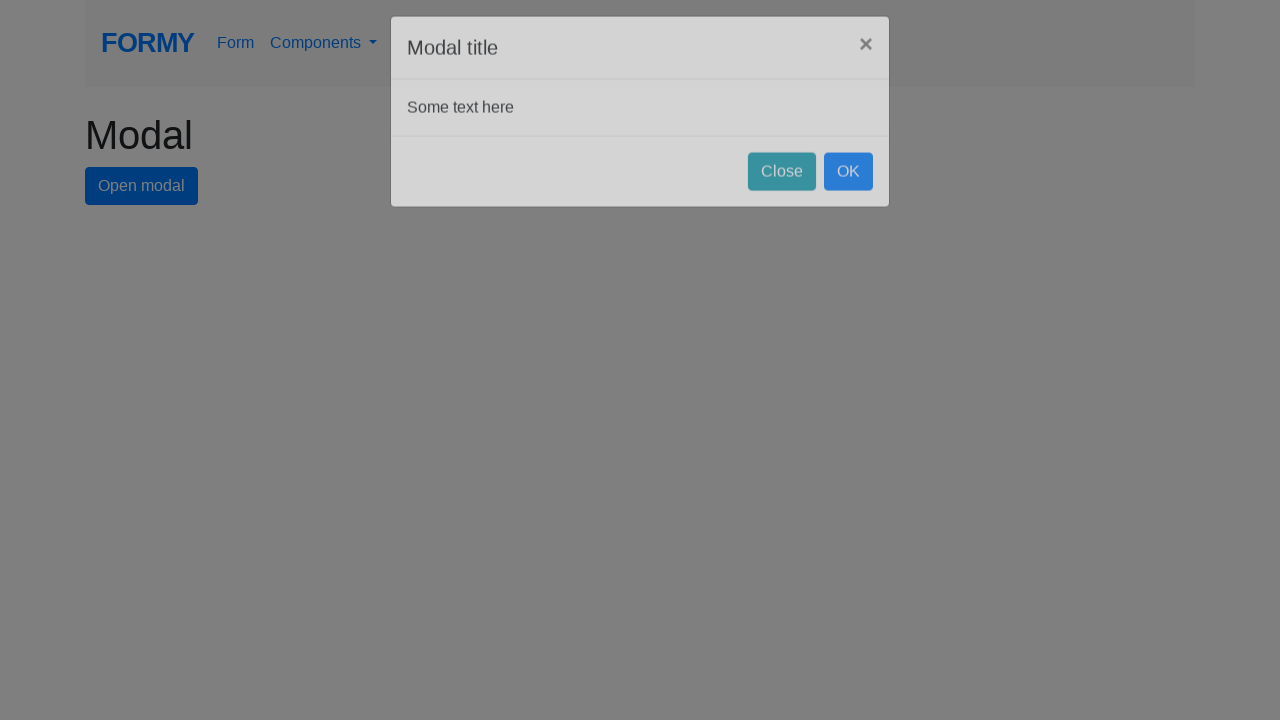

Verified Modal page title is still visible after closing modal
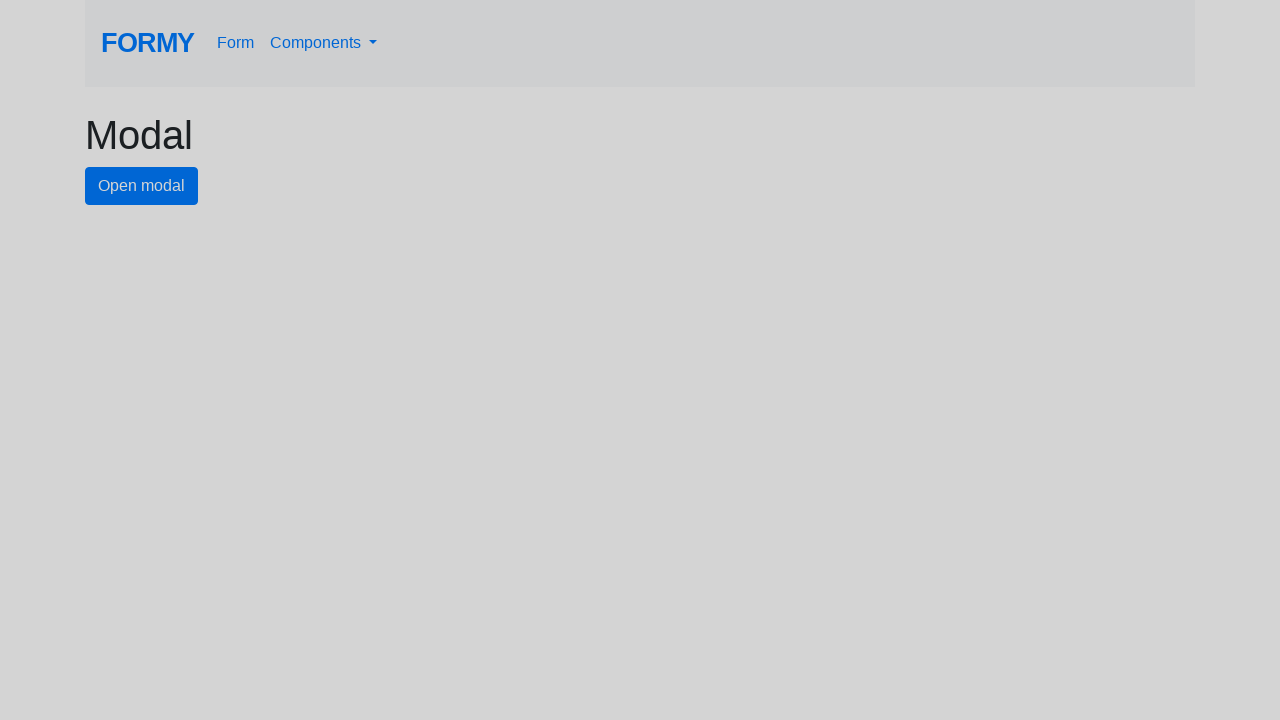

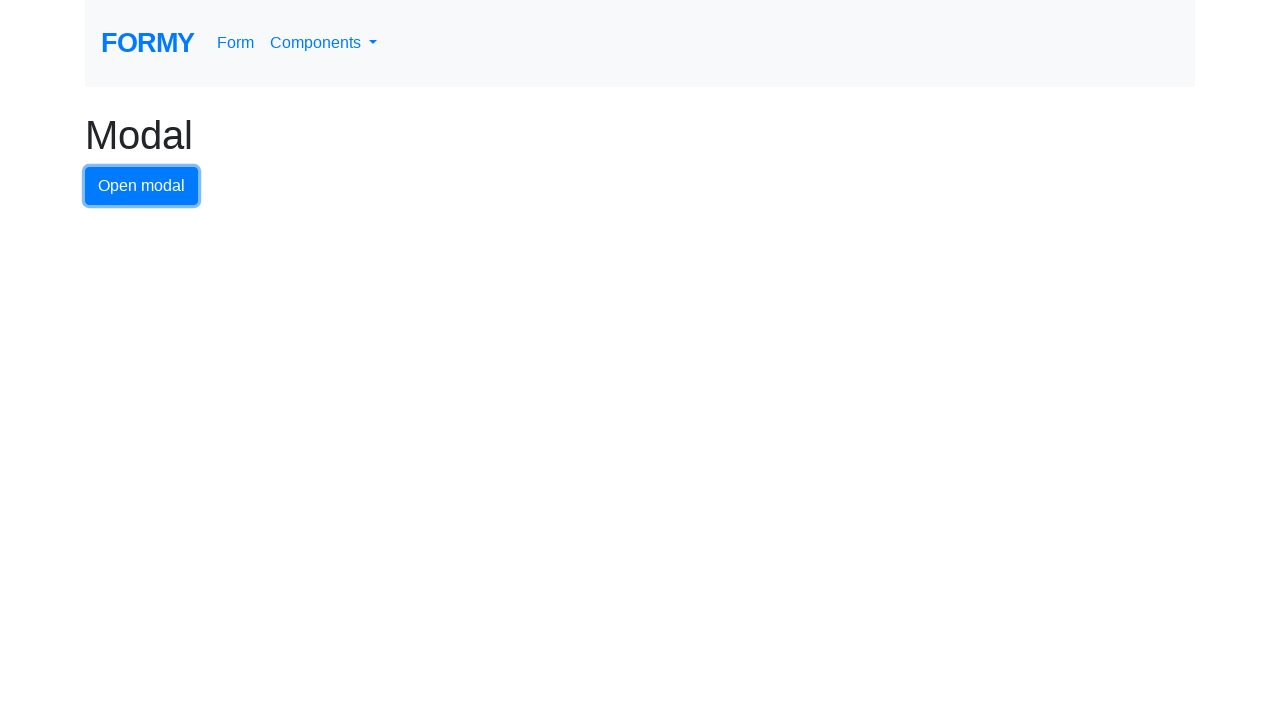